Tests JavaScript alert functionality on DemoQA site by clicking an element to trigger an alert, verifying the alert text, and accepting it

Starting URL: https://demoqa.com/alerts

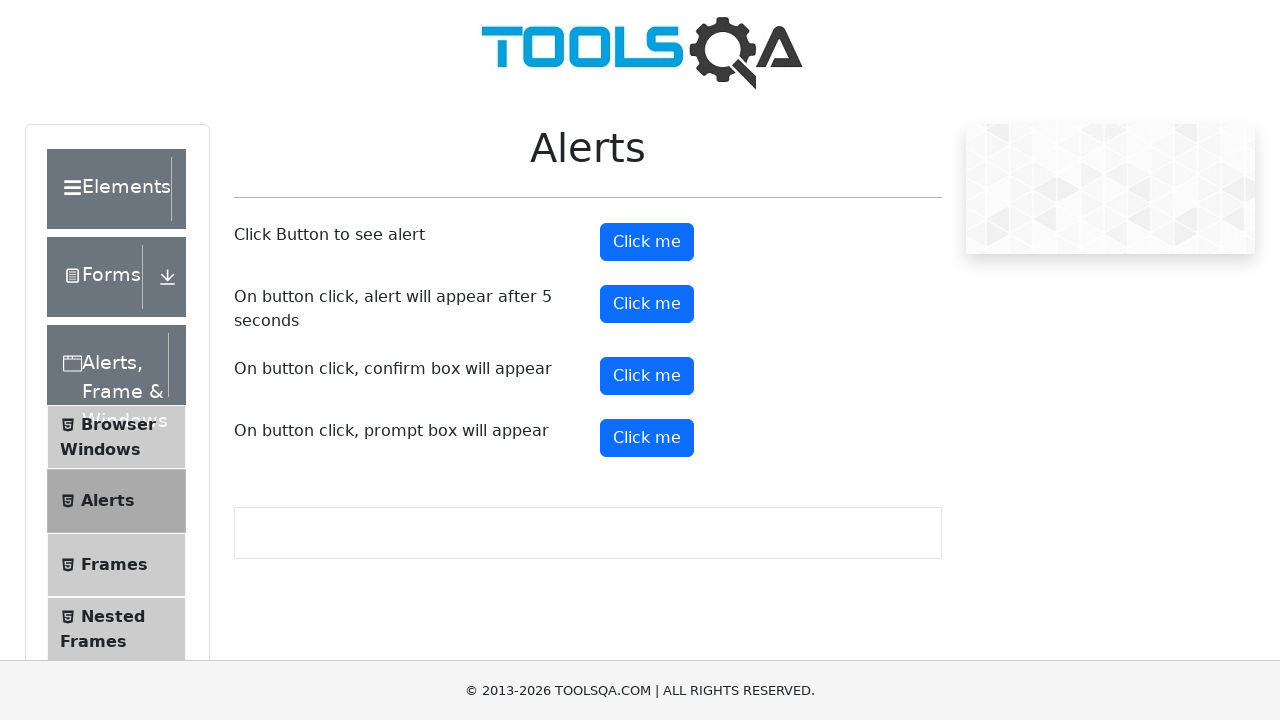

Clicked on JavaScript alerts wrapper element at (588, 290) on xpath=//*[@id='javascriptAlertsWrapper']
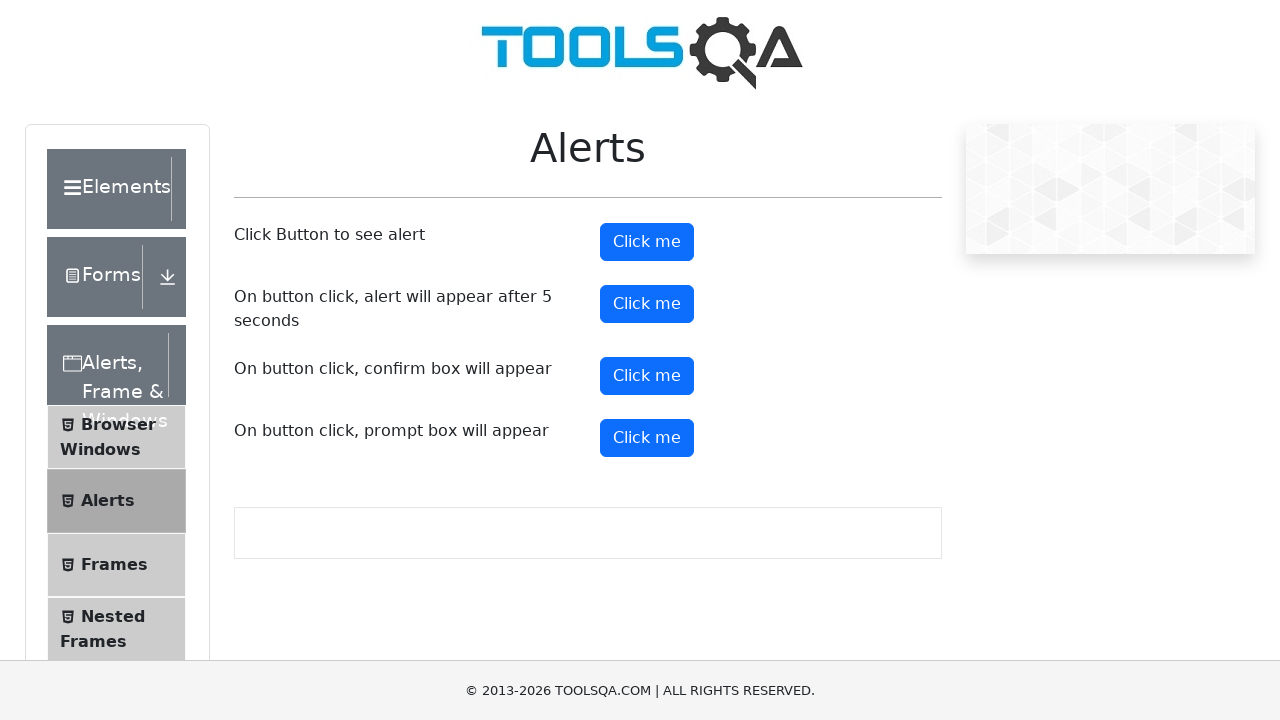

Waited 2000ms for page interaction
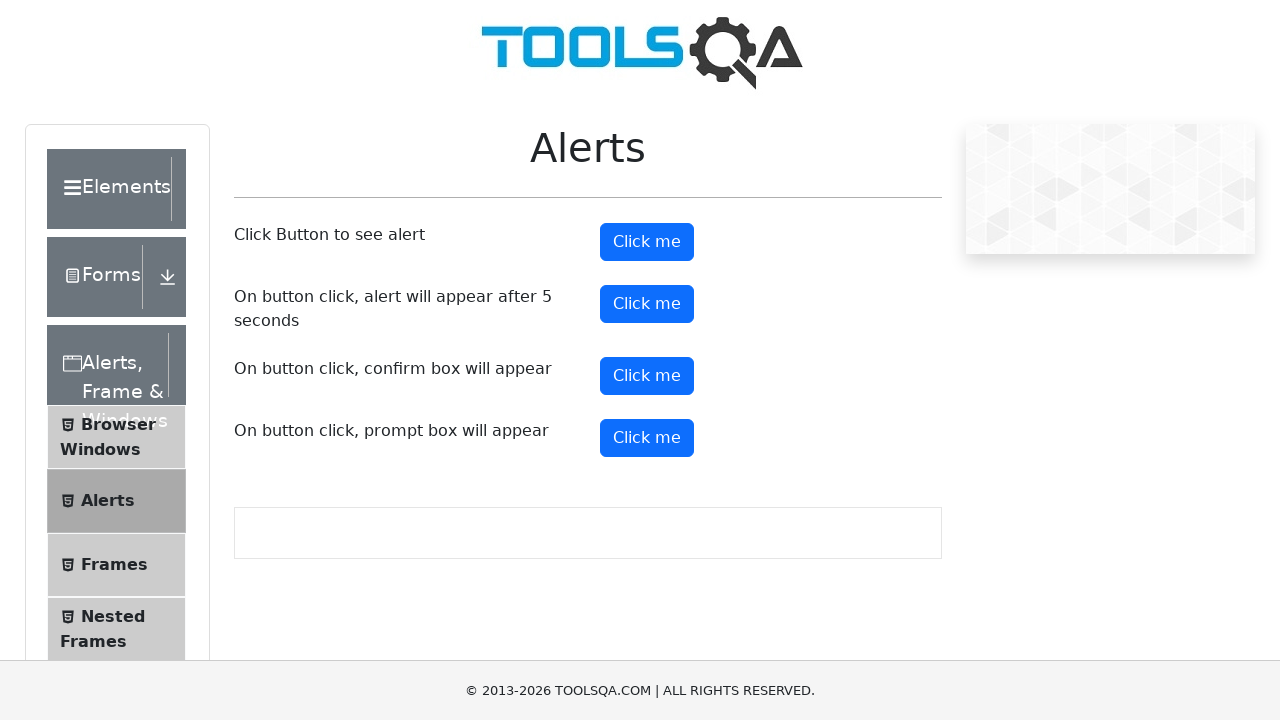

Clicked on JavaScript alerts wrapper element again at (588, 290) on xpath=//*[@id='javascriptAlertsWrapper']
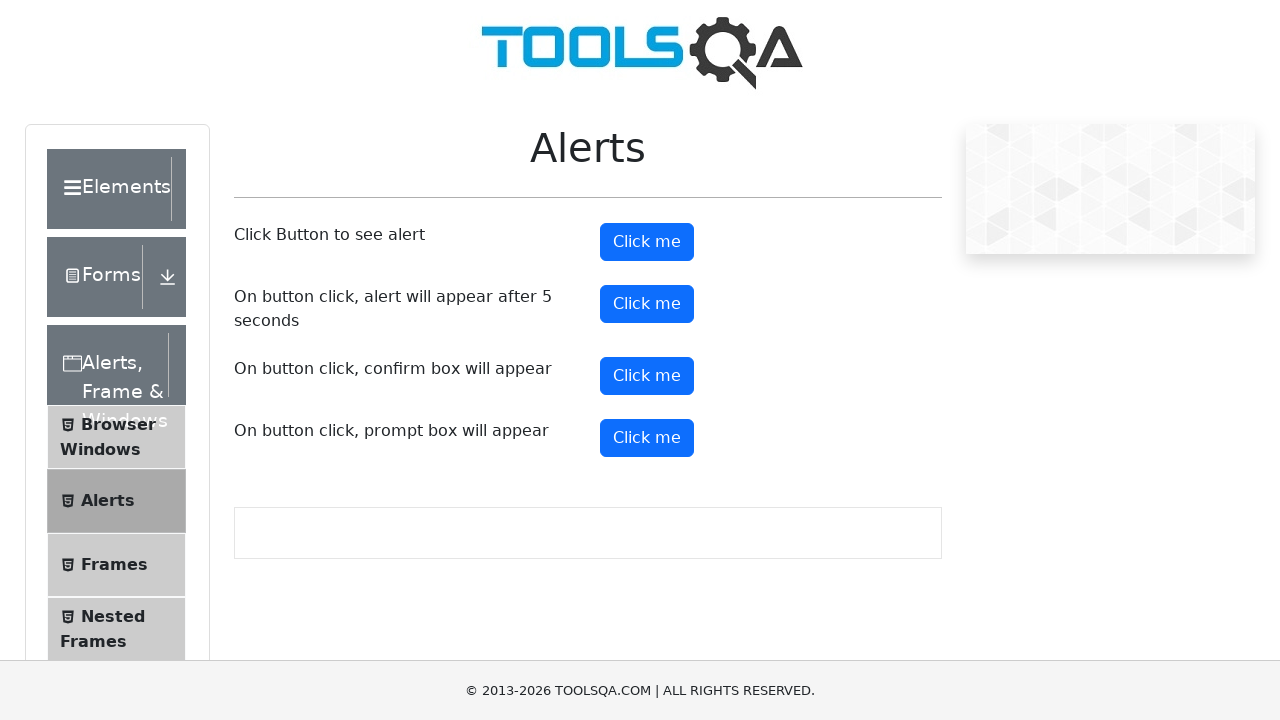

Waited 2000ms for potential alert
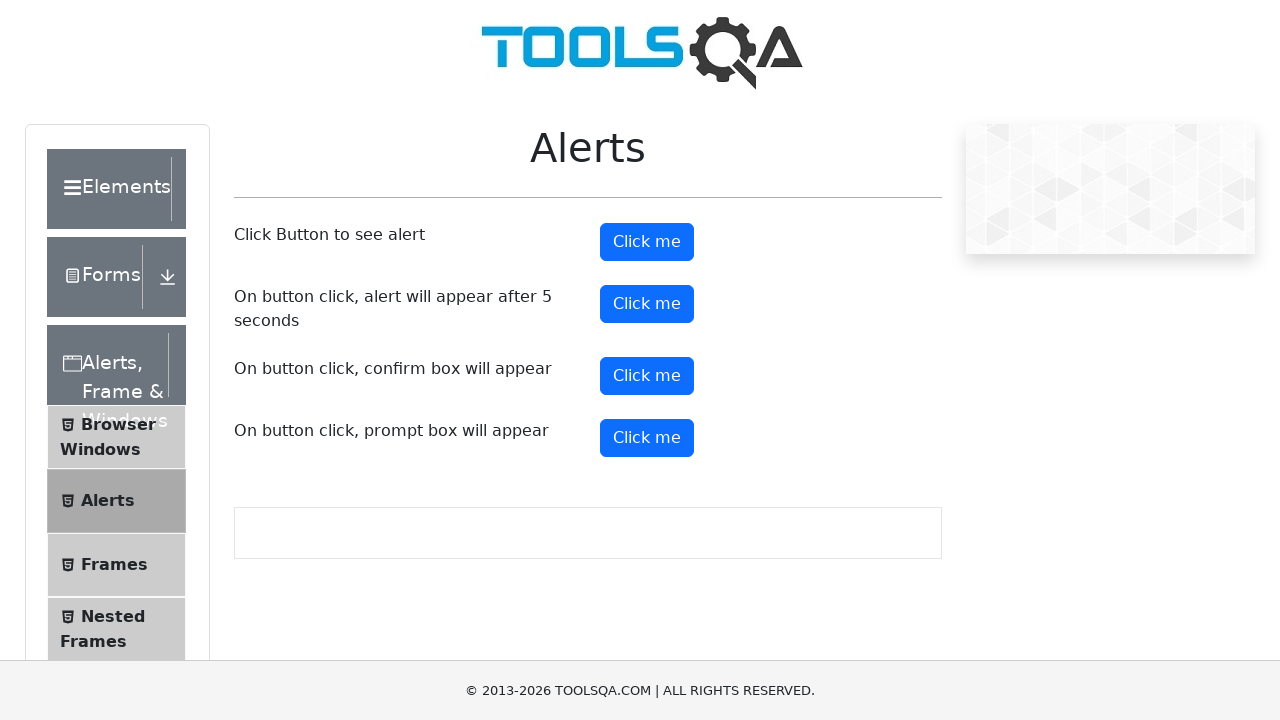

Set up dialog handler to accept alerts and verify text
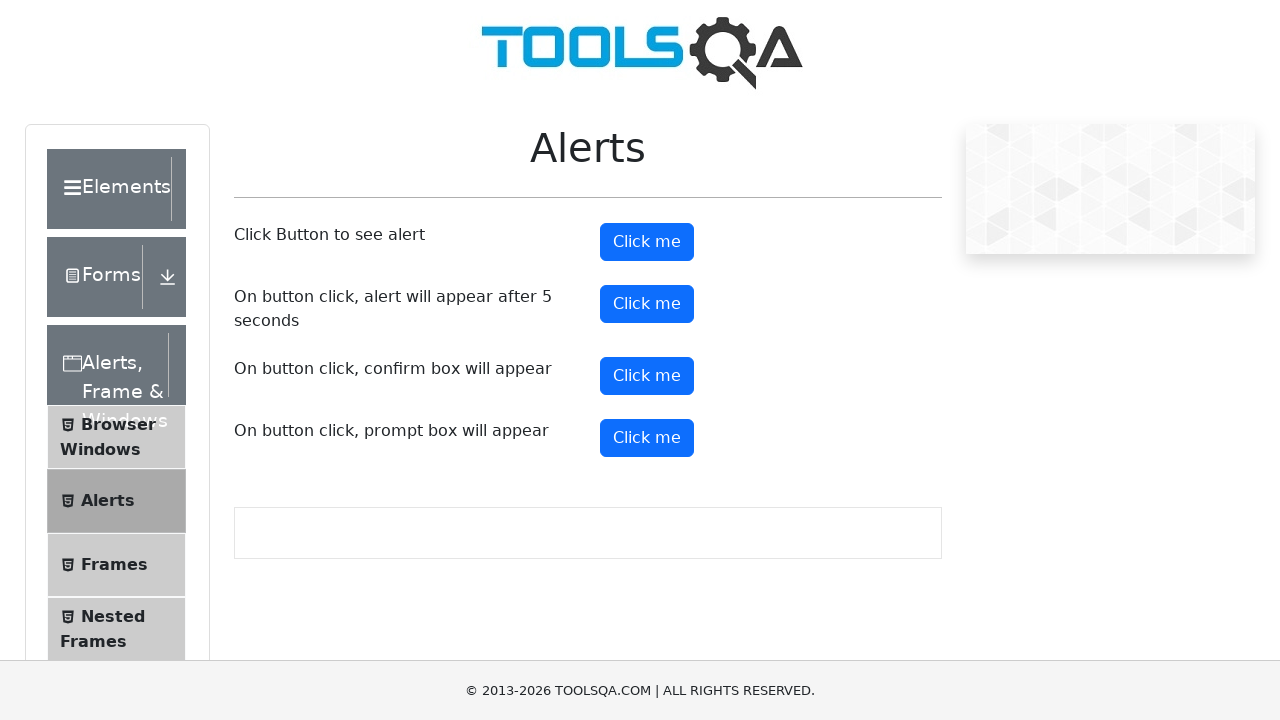

Clicked alert button to trigger JavaScript alert at (647, 242) on #alertButton
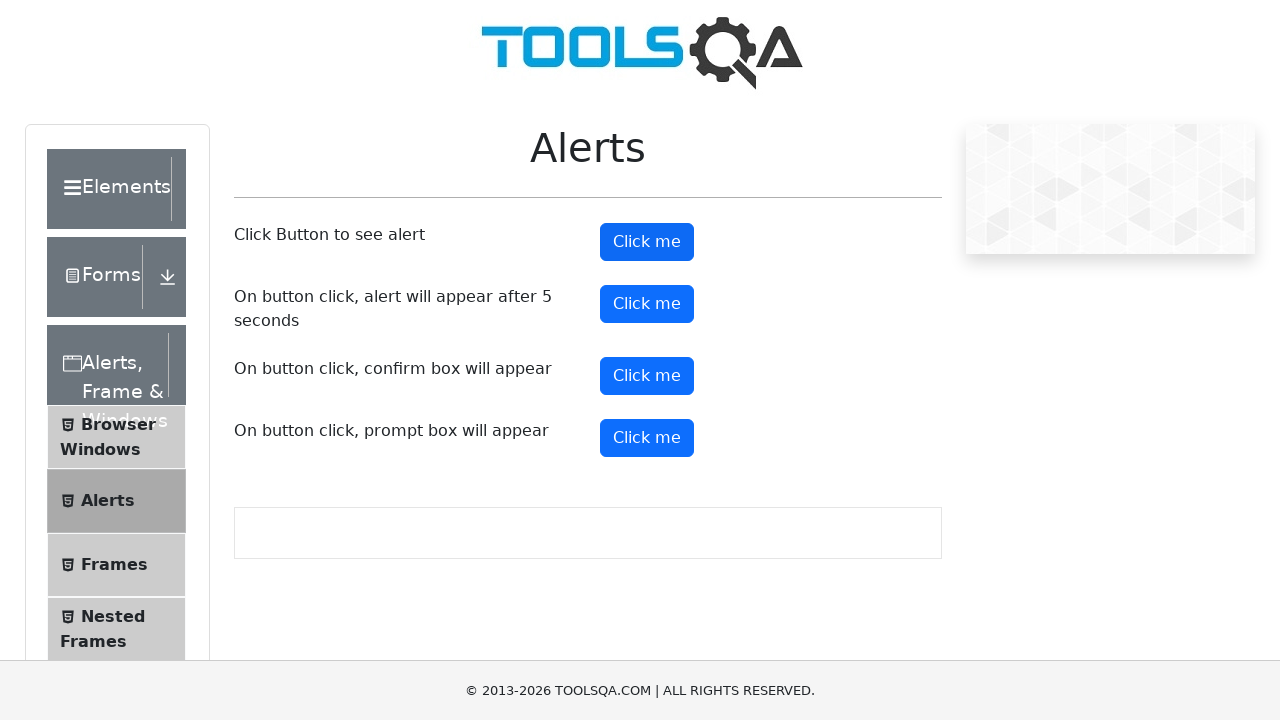

Waited 1000ms for alert to be handled
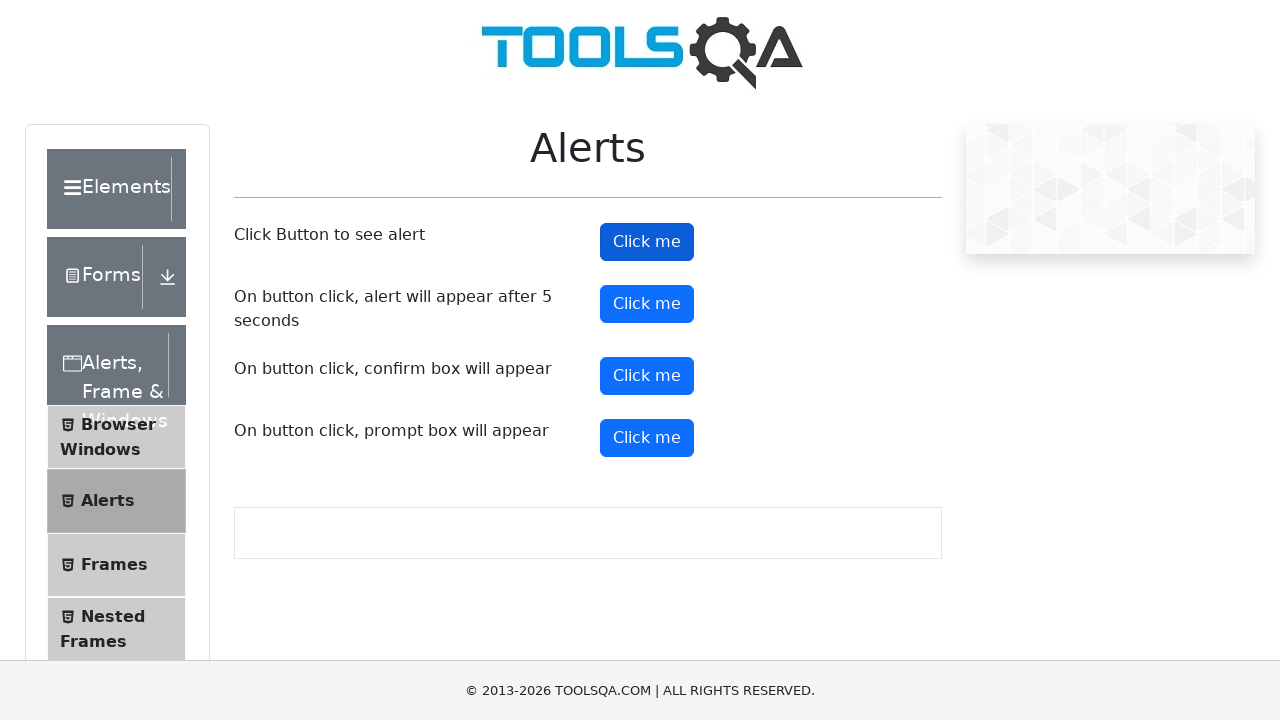

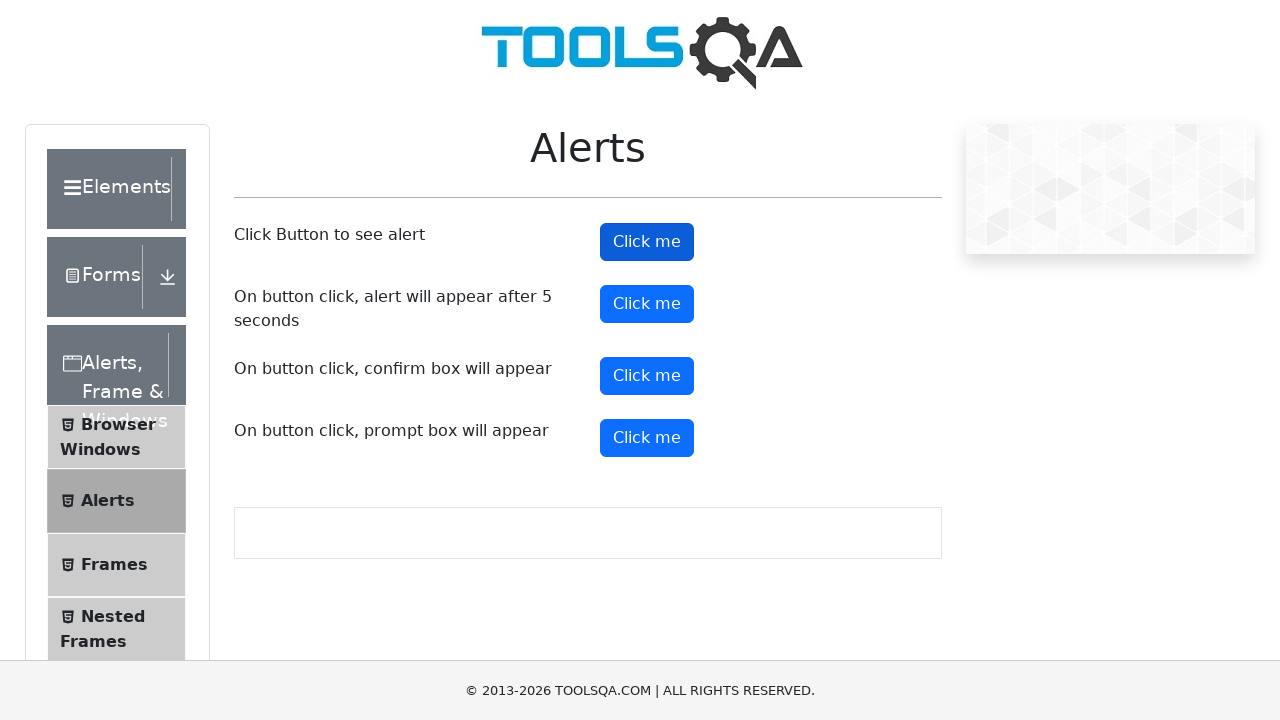